Tests the return functionality by setting cookies to simulate a rented cat and returning it

Starting URL: https://cs1632.appspot.com/rent-a-cat/

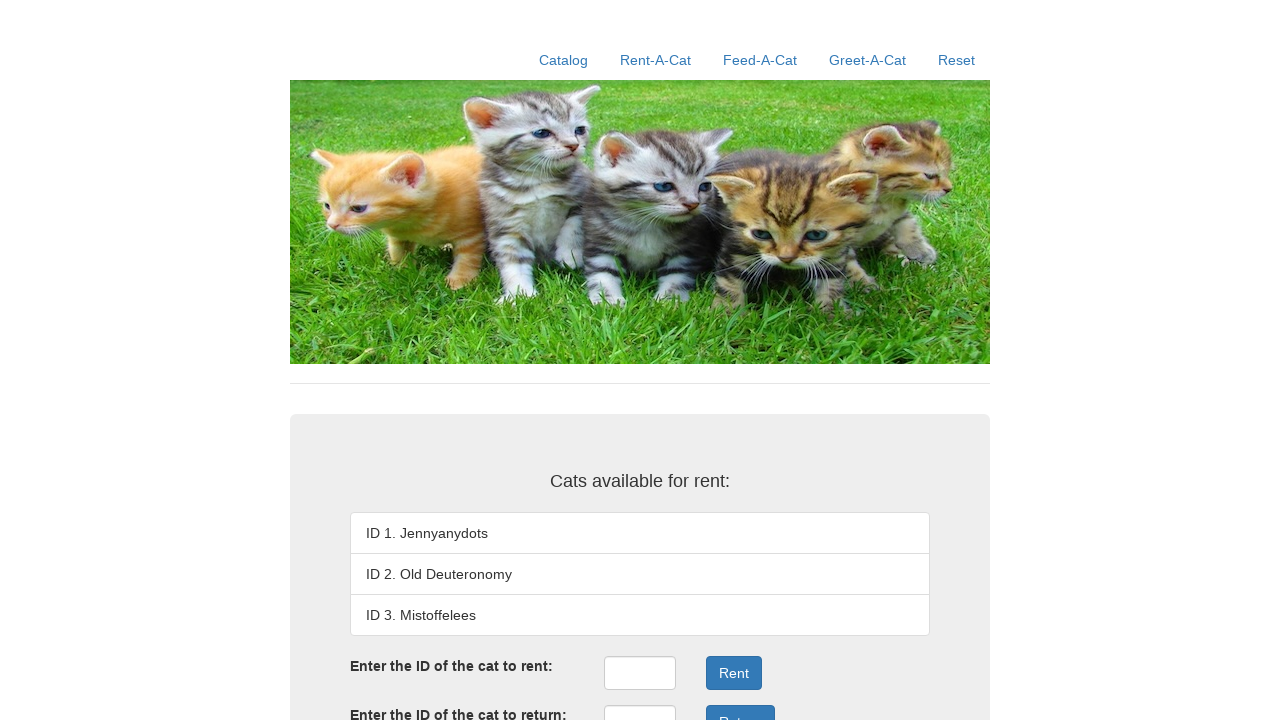

Set cookies to simulate cat 2 as rented
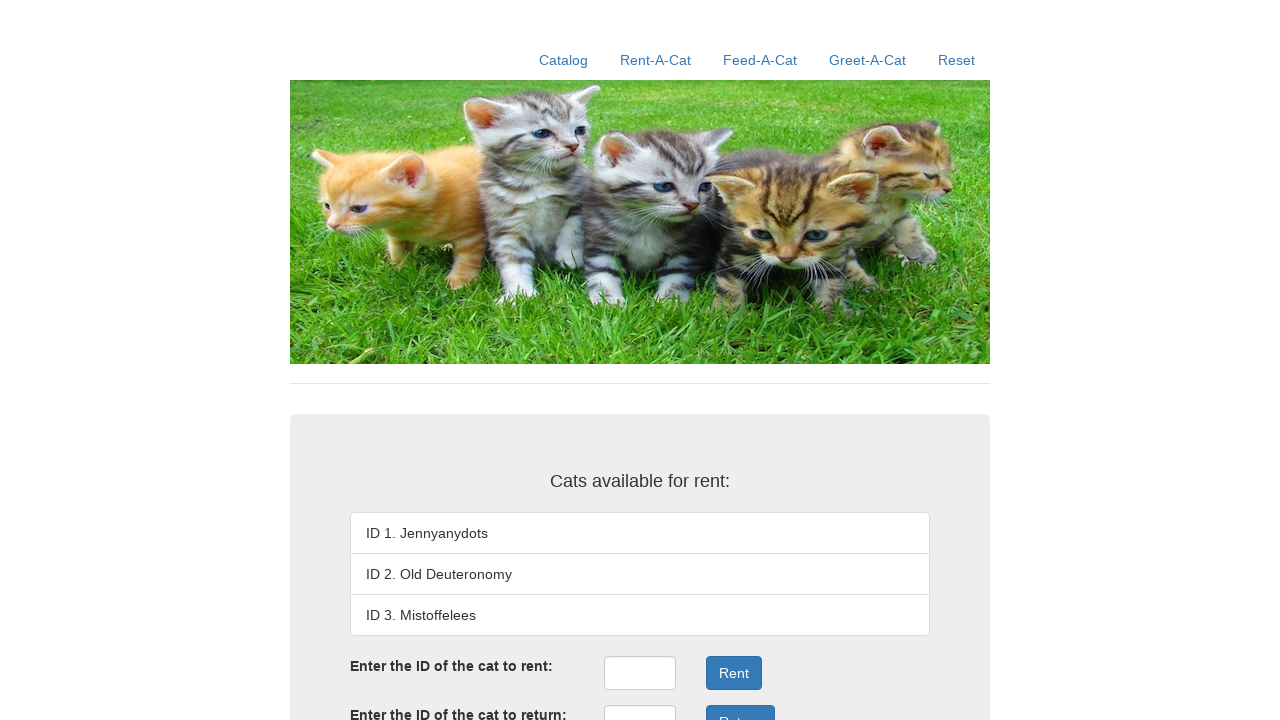

Reloaded page with rented cat cookies
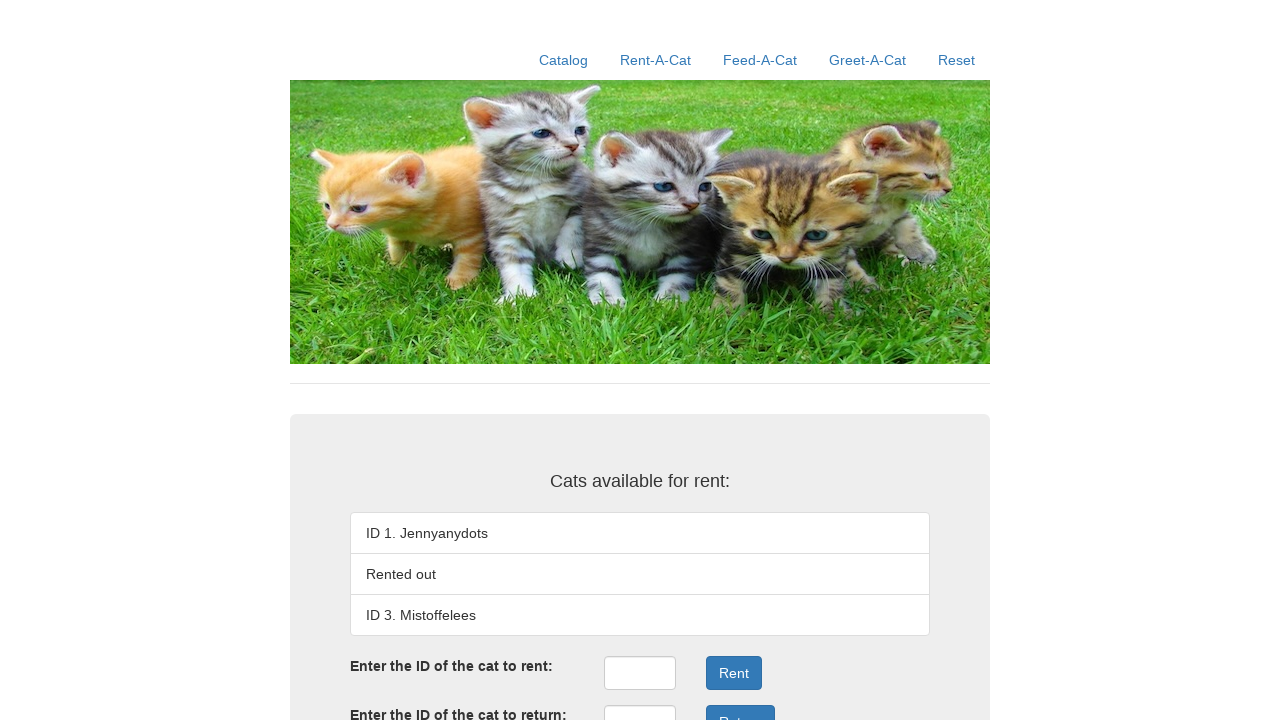

Clicked Rent-A-Cat link at (656, 60) on text=Rent-A-Cat
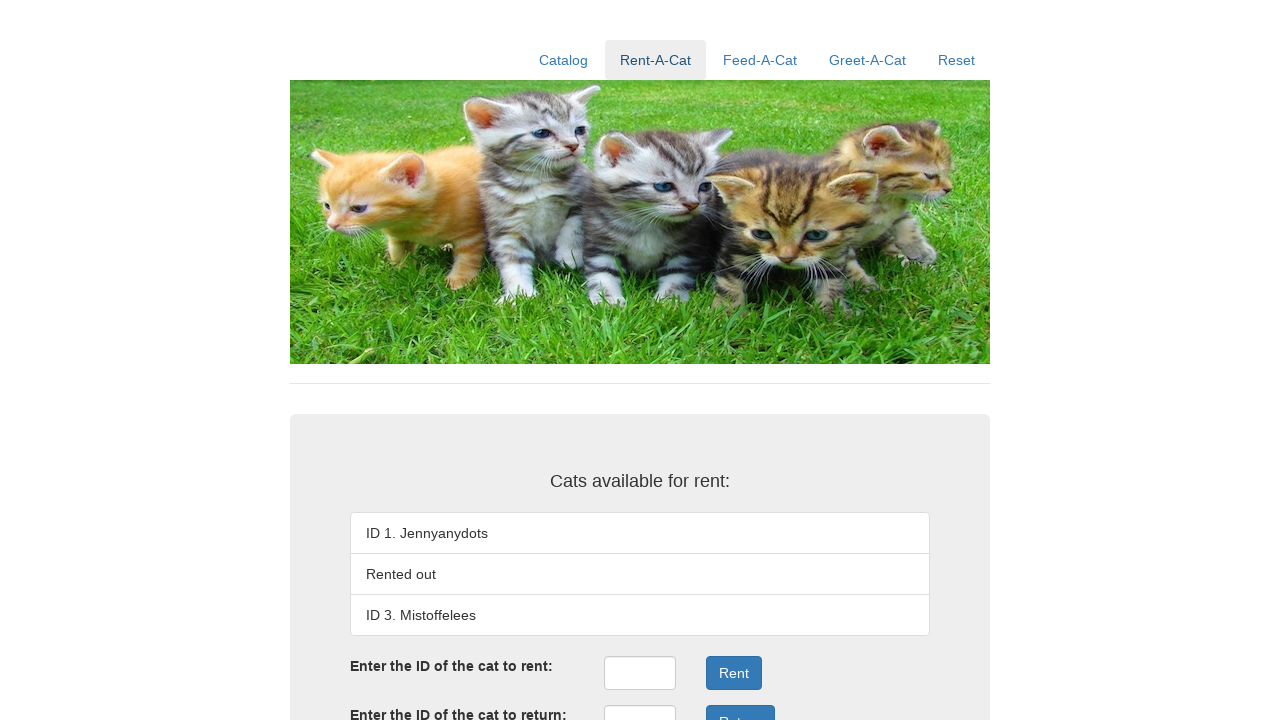

Clicked return ID field at (640, 703) on #returnID
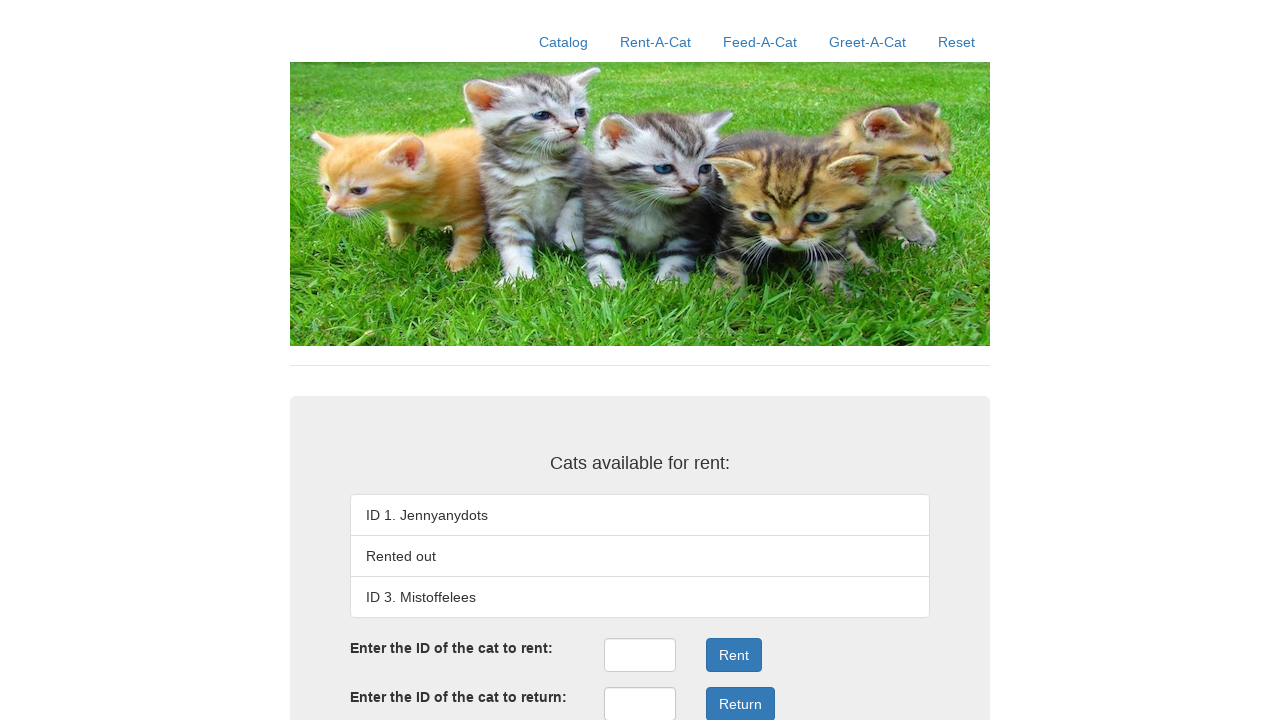

Filled return ID field with '2' on #returnID
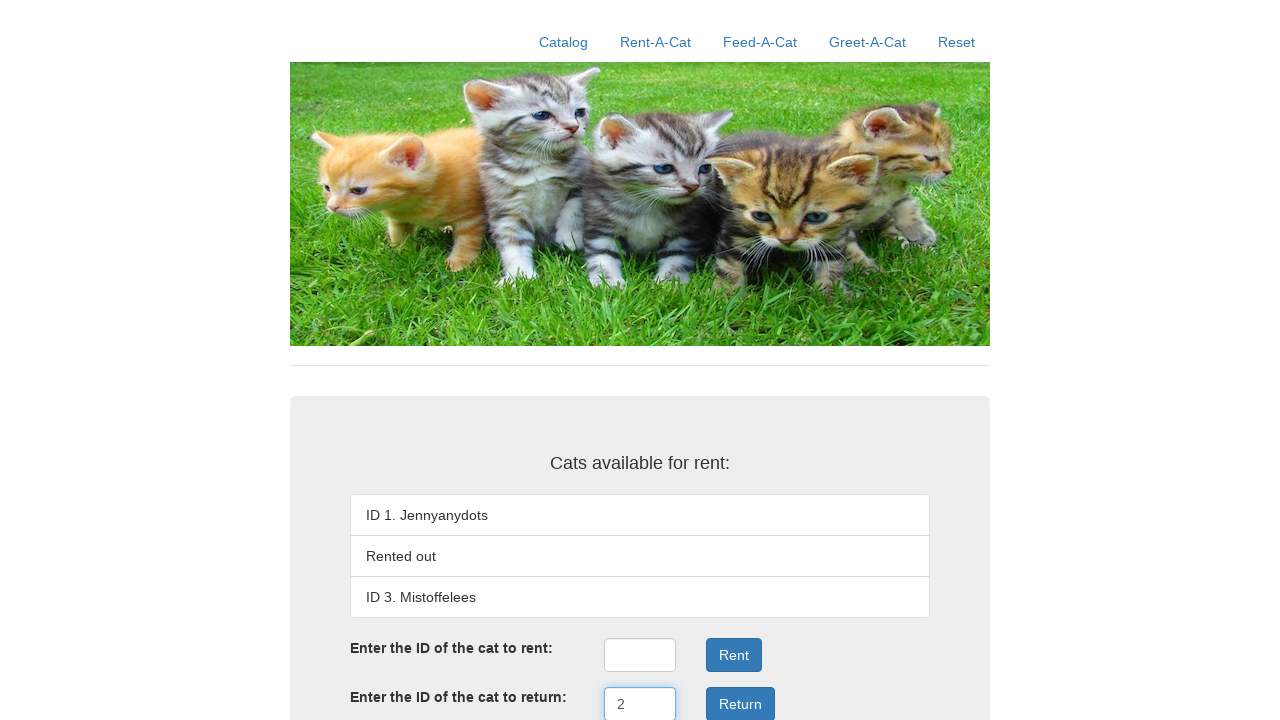

Clicked return button at (740, 703) on .form-group:nth-child(4) .btn
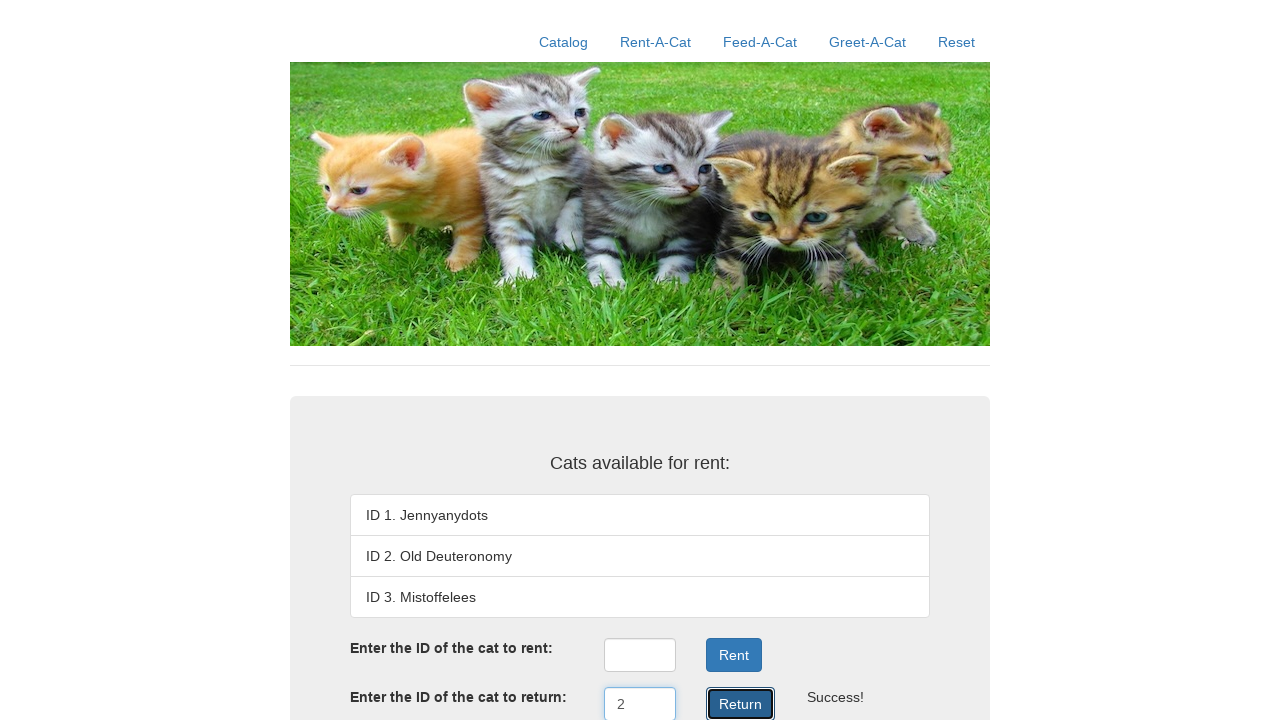

Verified cat 1 (Jennyanydots) is available
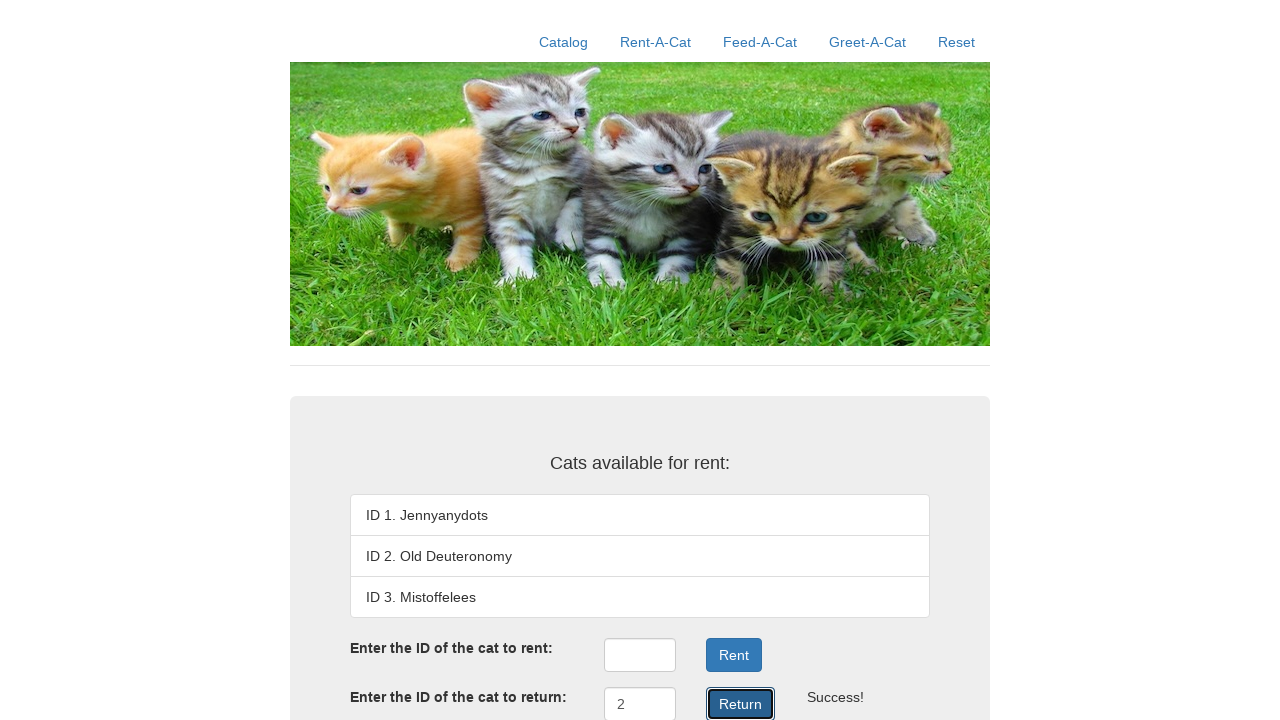

Verified cat 2 (Old Deuteronomy) is available after return
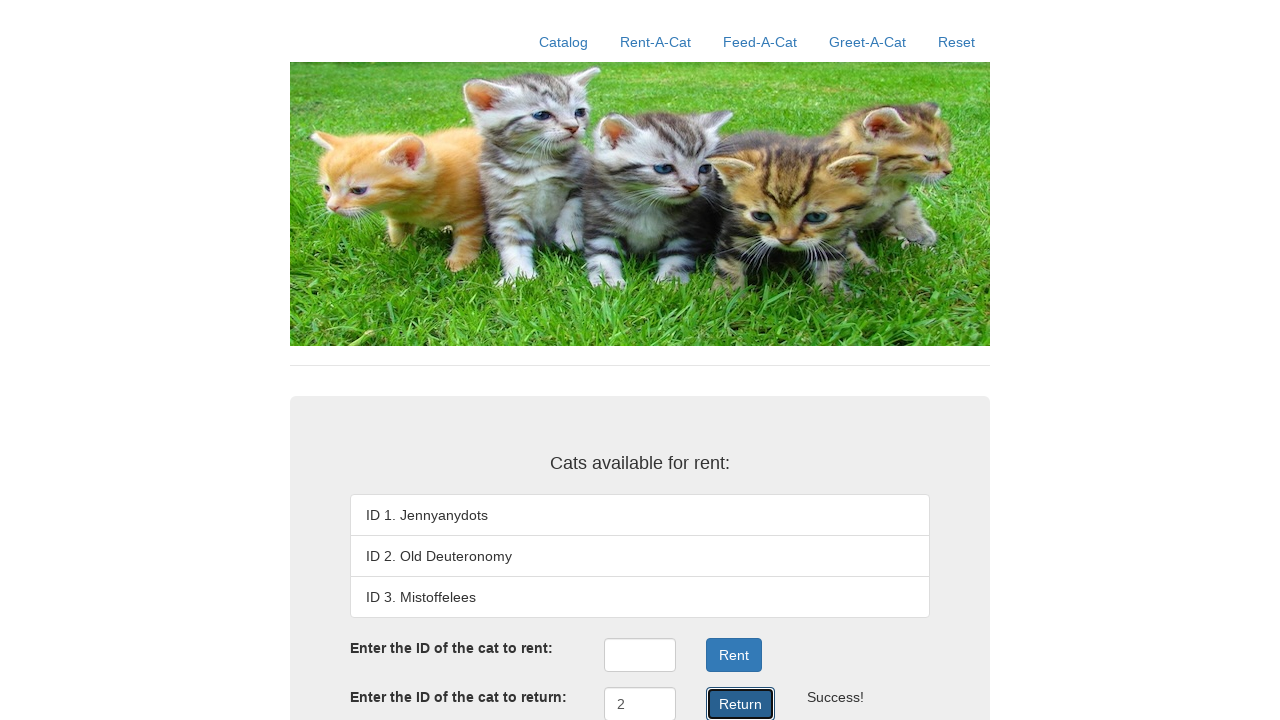

Verified cat 3 (Mistoffelees) is available
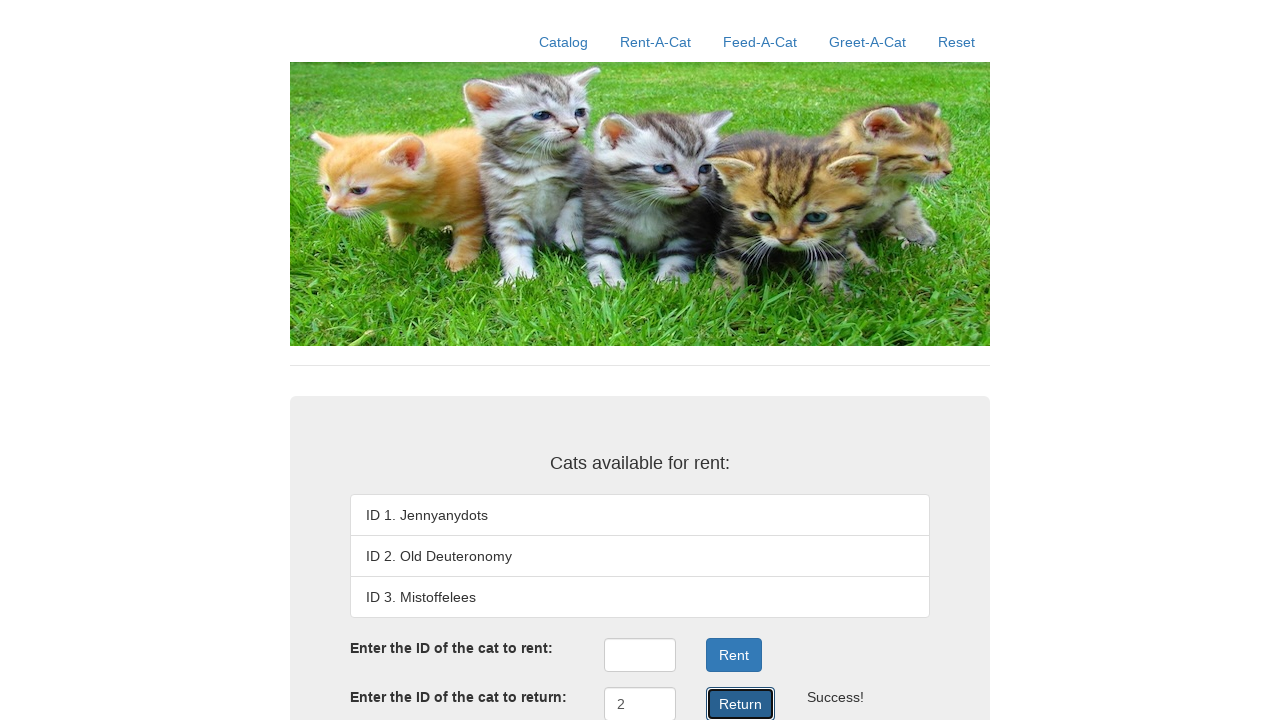

Verified return success message displayed
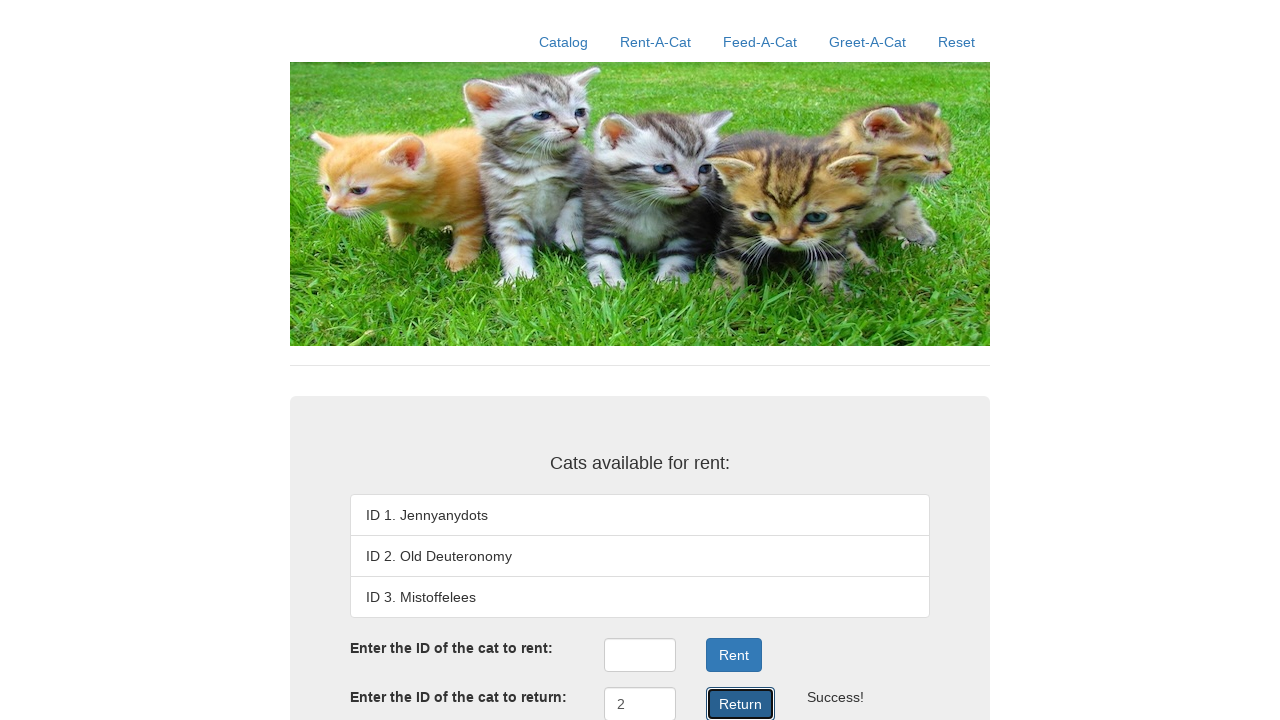

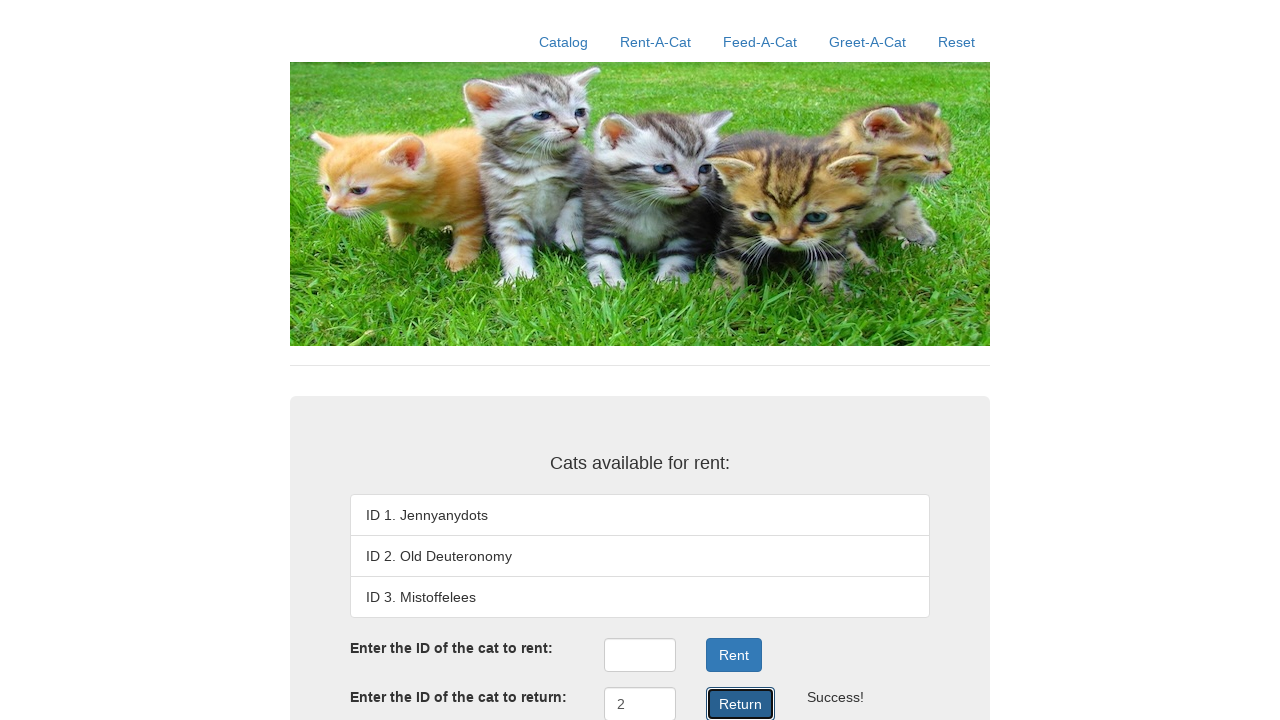